Tests navigating to radio button section and verifies three radio buttons (Yes, Impressive, No) are present

Starting URL: https://demoqa.com/

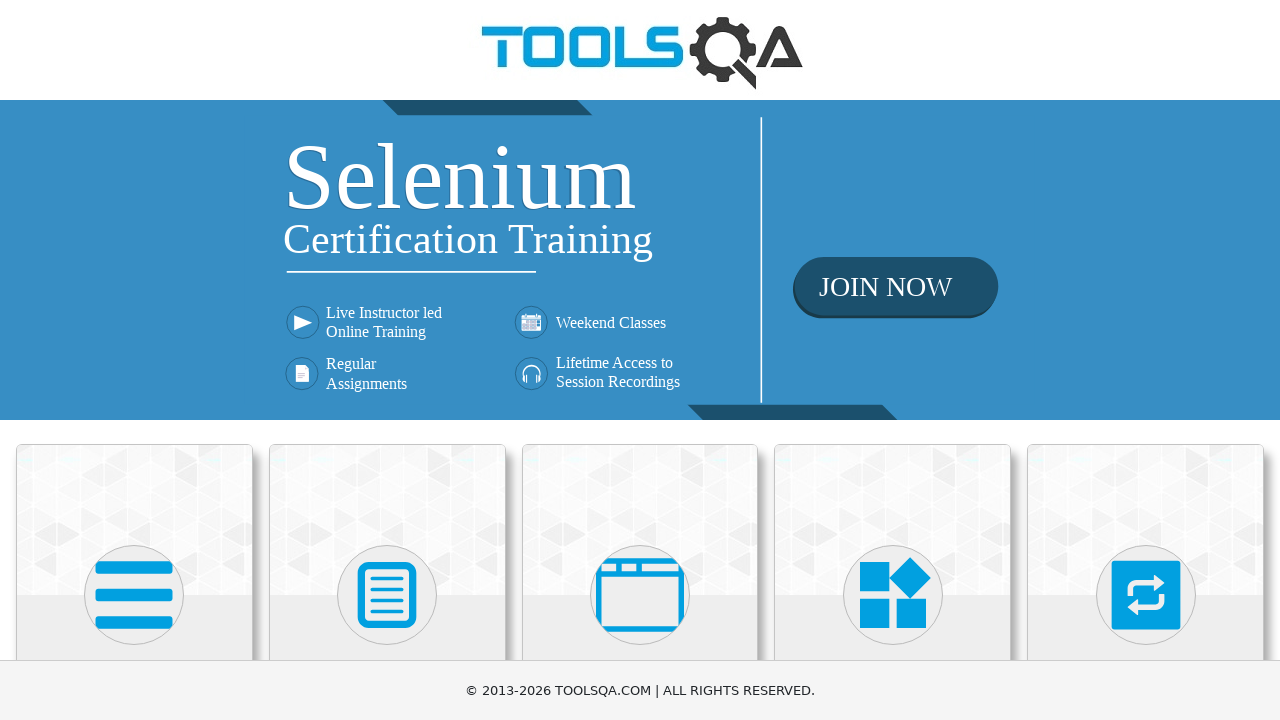

Clicked on Elements card at (134, 595) on div:nth-of-type(1) > div > .avatar.mx-auto.white > svg
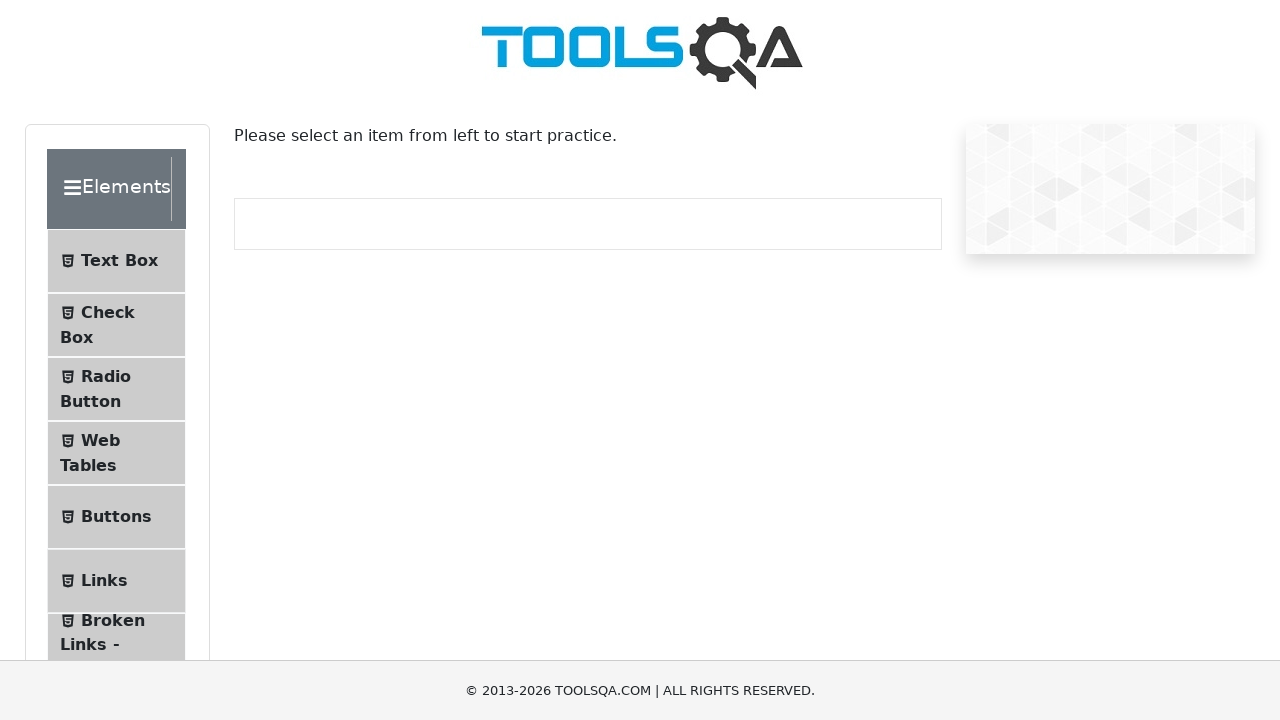

Clicked on Radio Button menu item at (116, 389) on #item-2
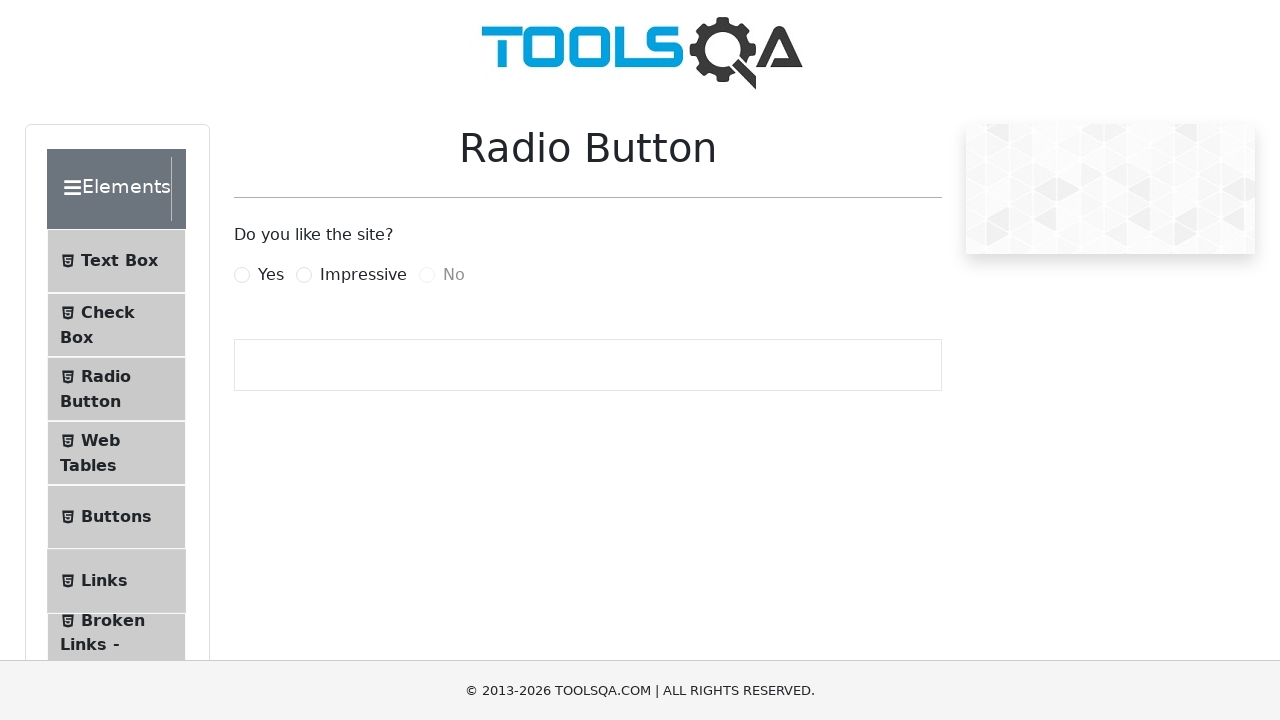

Verified 'Yes' radio button is displayed
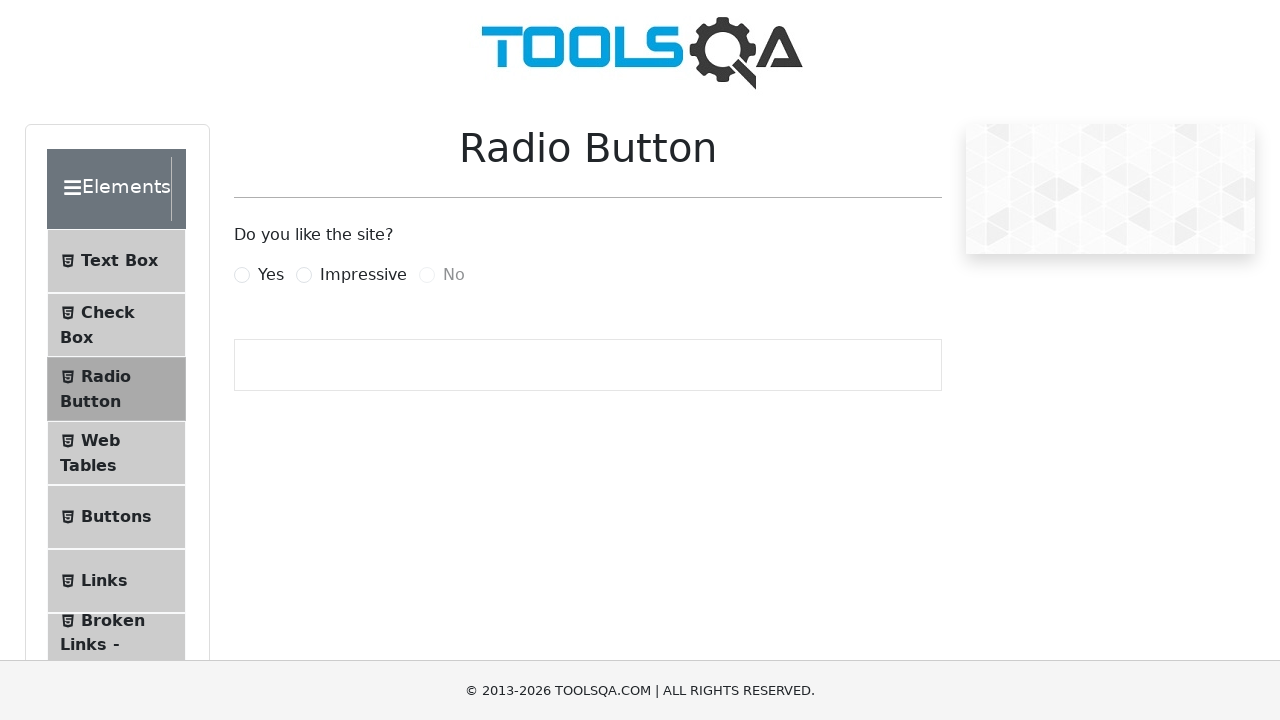

Verified 'Impressive' radio button is displayed
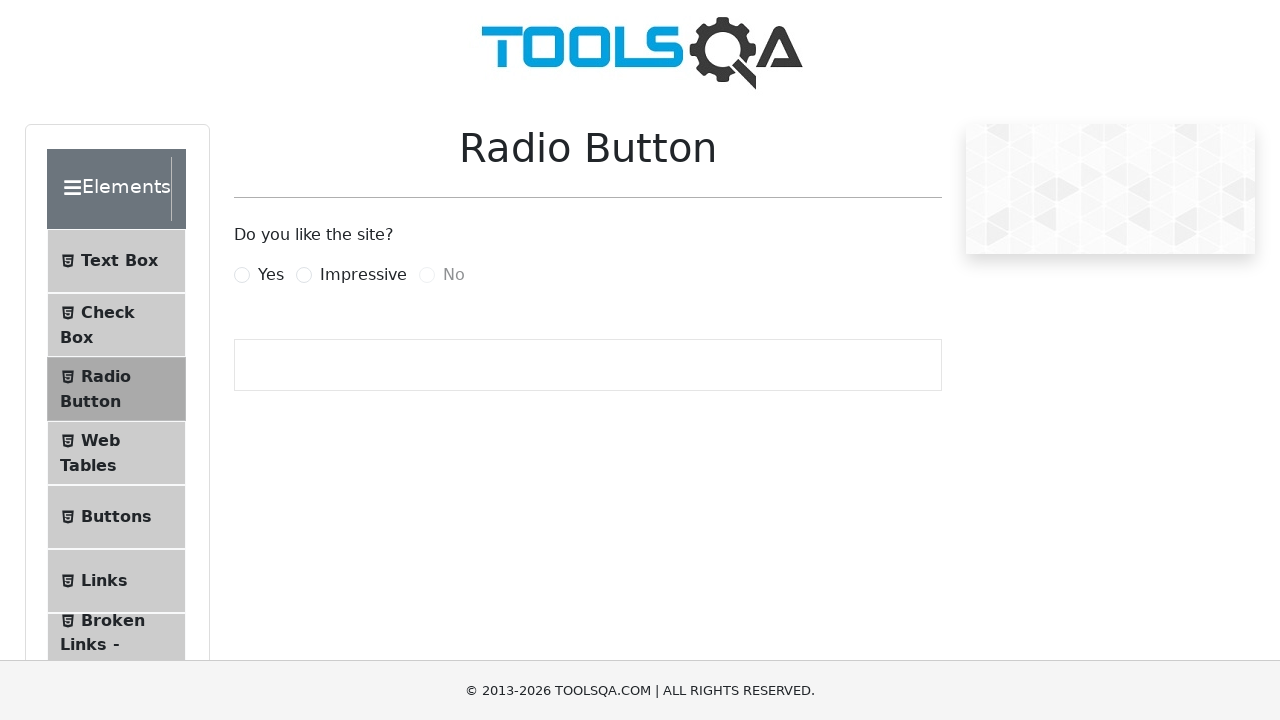

Verified 'No' radio button is displayed
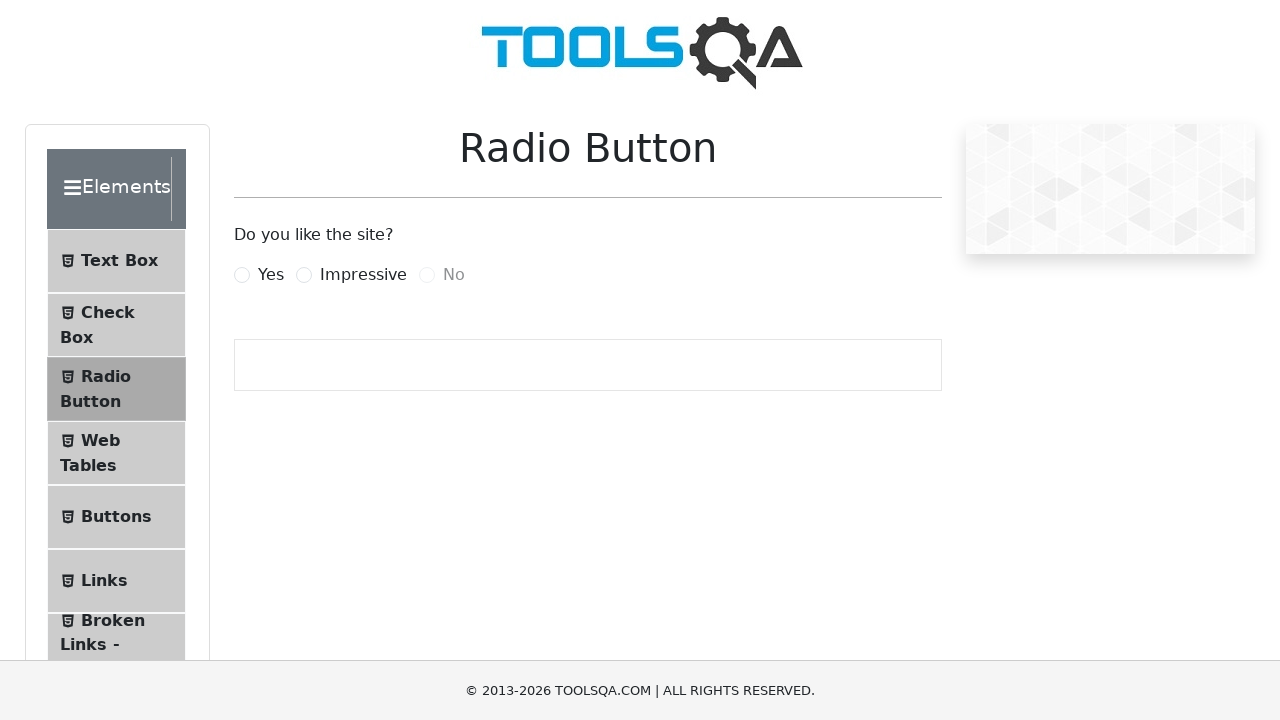

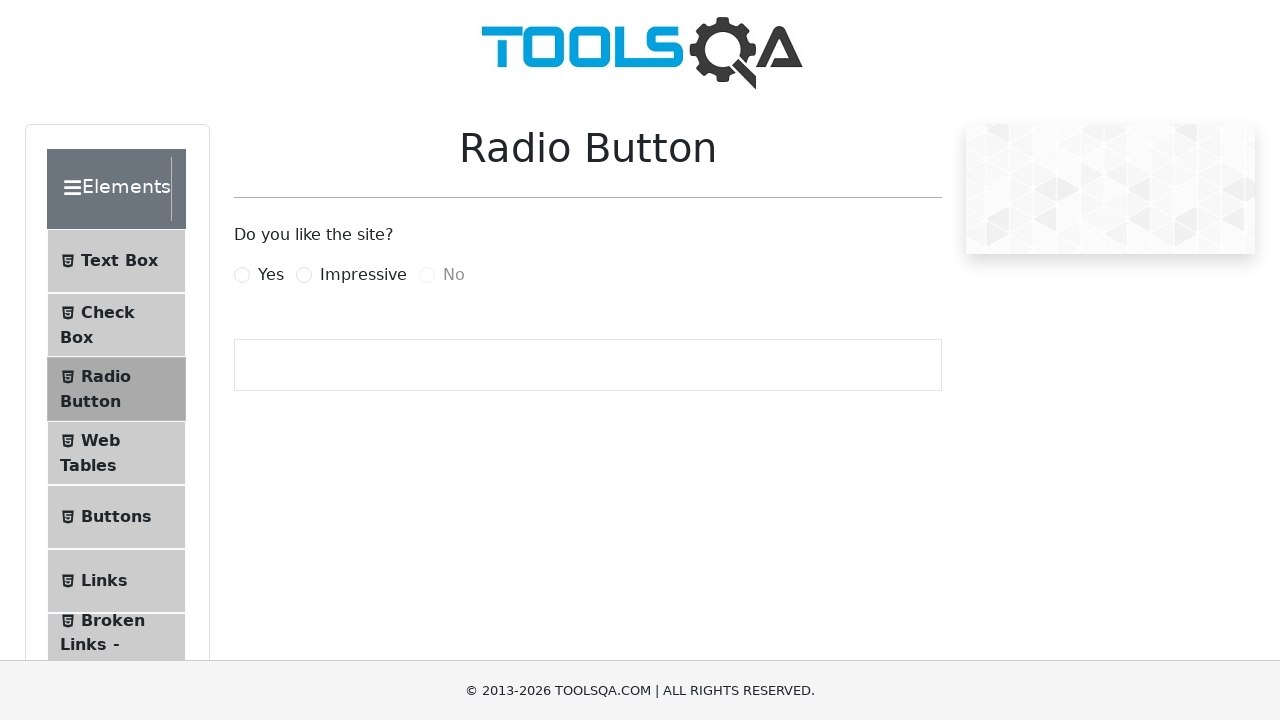